Adds products to cart then removes them to verify cart updates correctly

Starting URL: https://automationexercise.com/

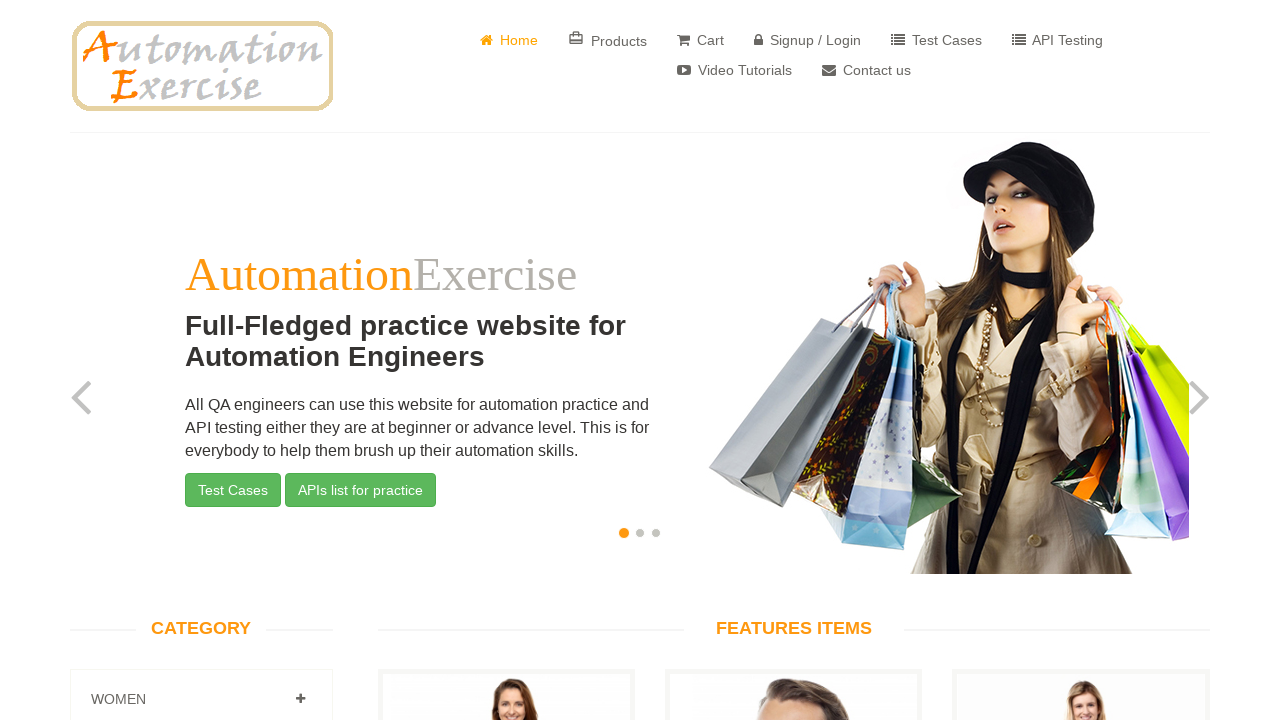

Hovered over third product in features section at (506, 493) on .features_items .col-sm-4:nth-child(3)
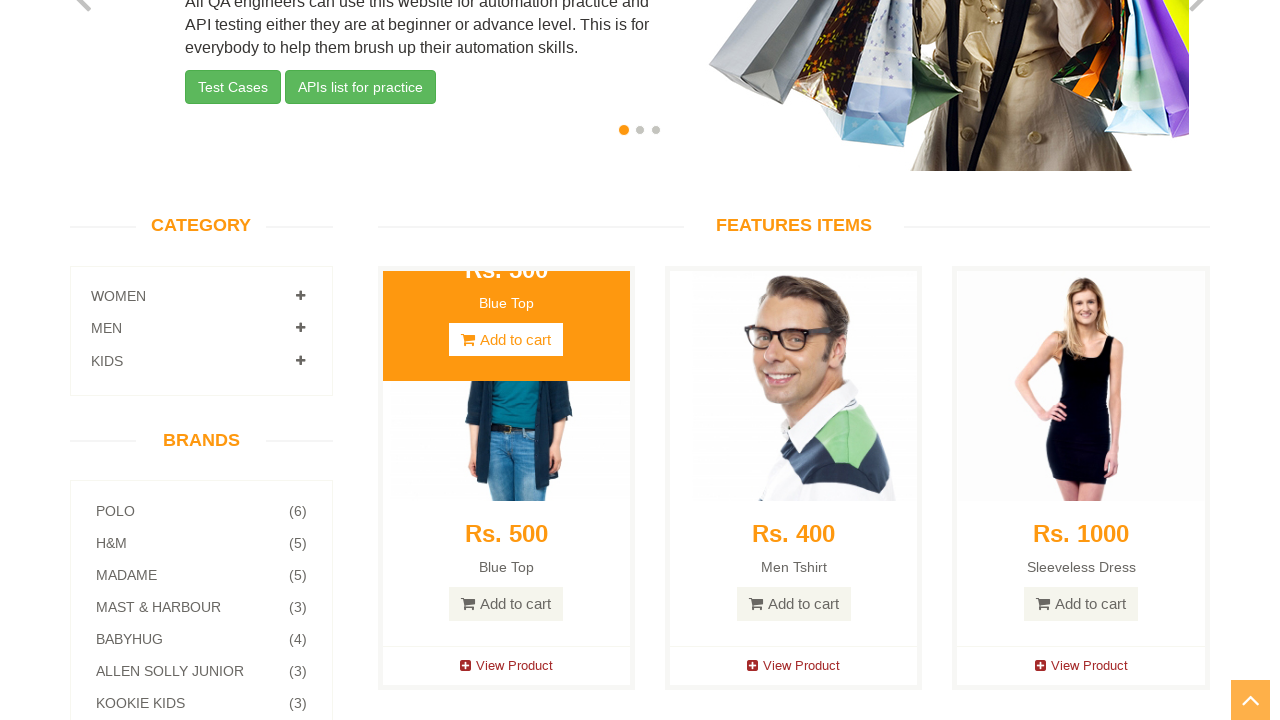

Clicked add to cart button for first product at (506, 17) on .features_items .col-sm-4:nth-child(3) .add-to-cart
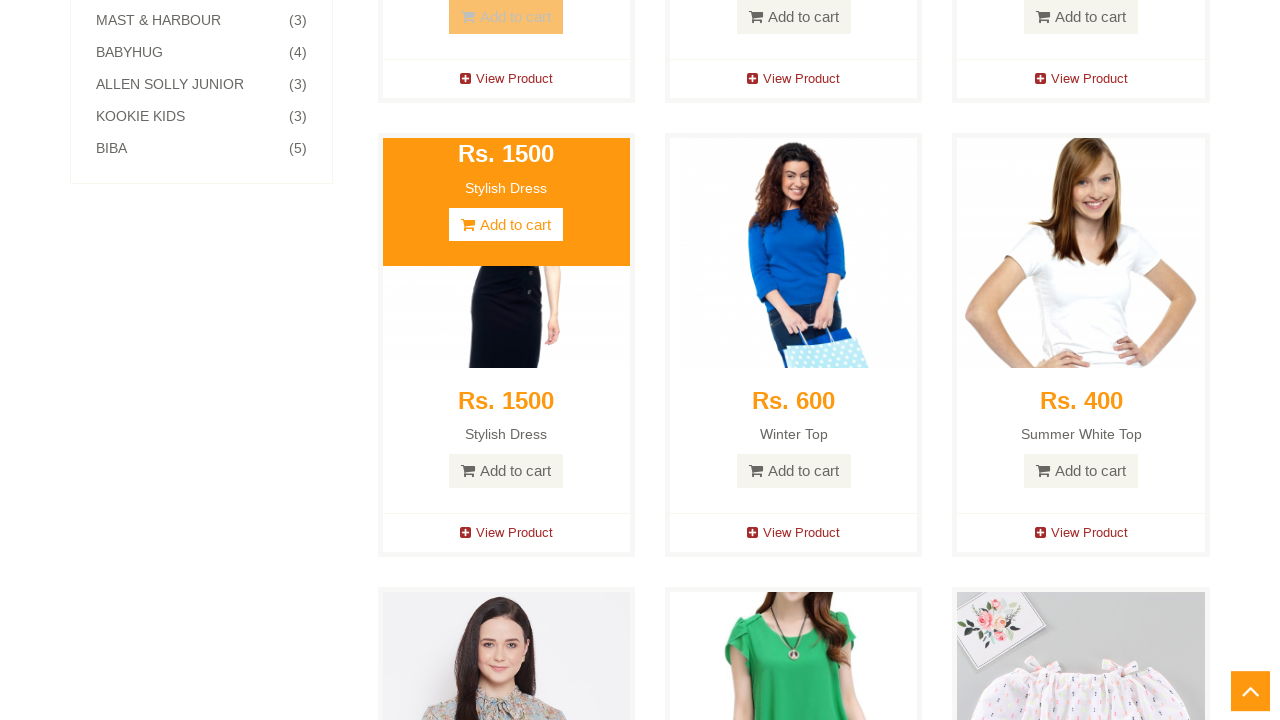

Clicked Continue Shopping button at (640, 336) on button:has-text("Continue Shopping")
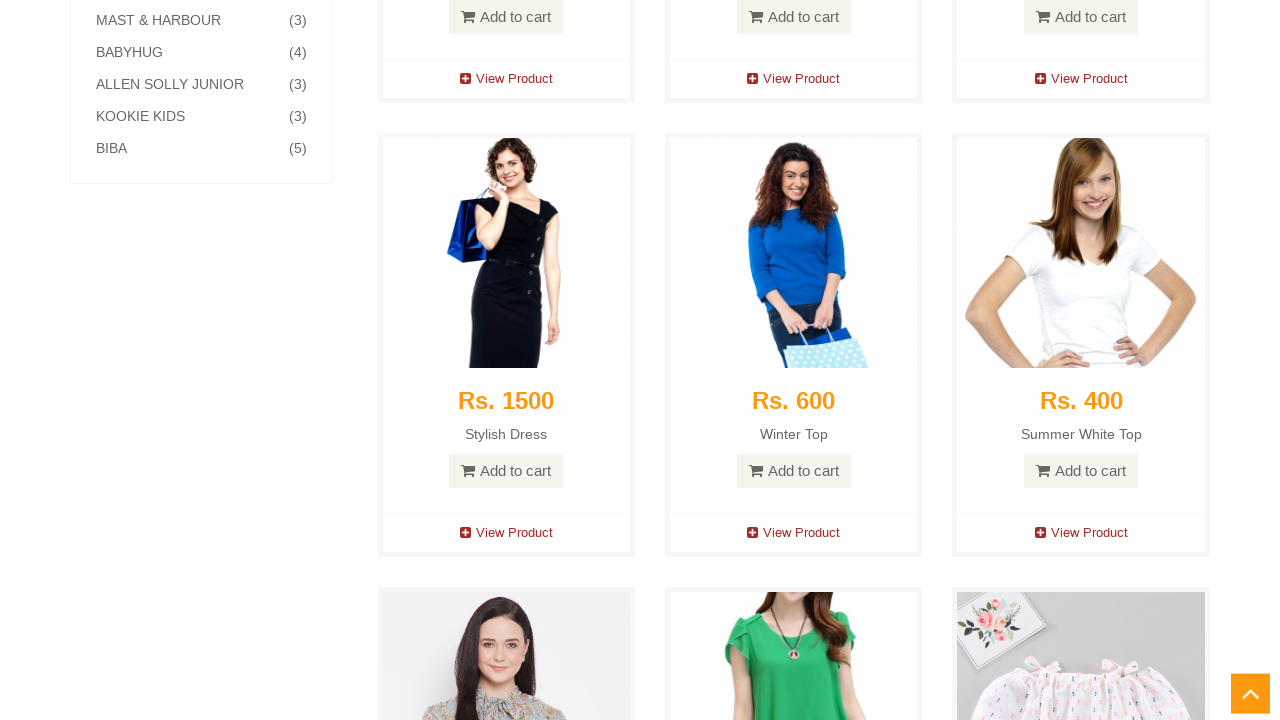

Hovered over fourth product in features section at (794, 228) on .features_items .col-sm-4:nth-child(4)
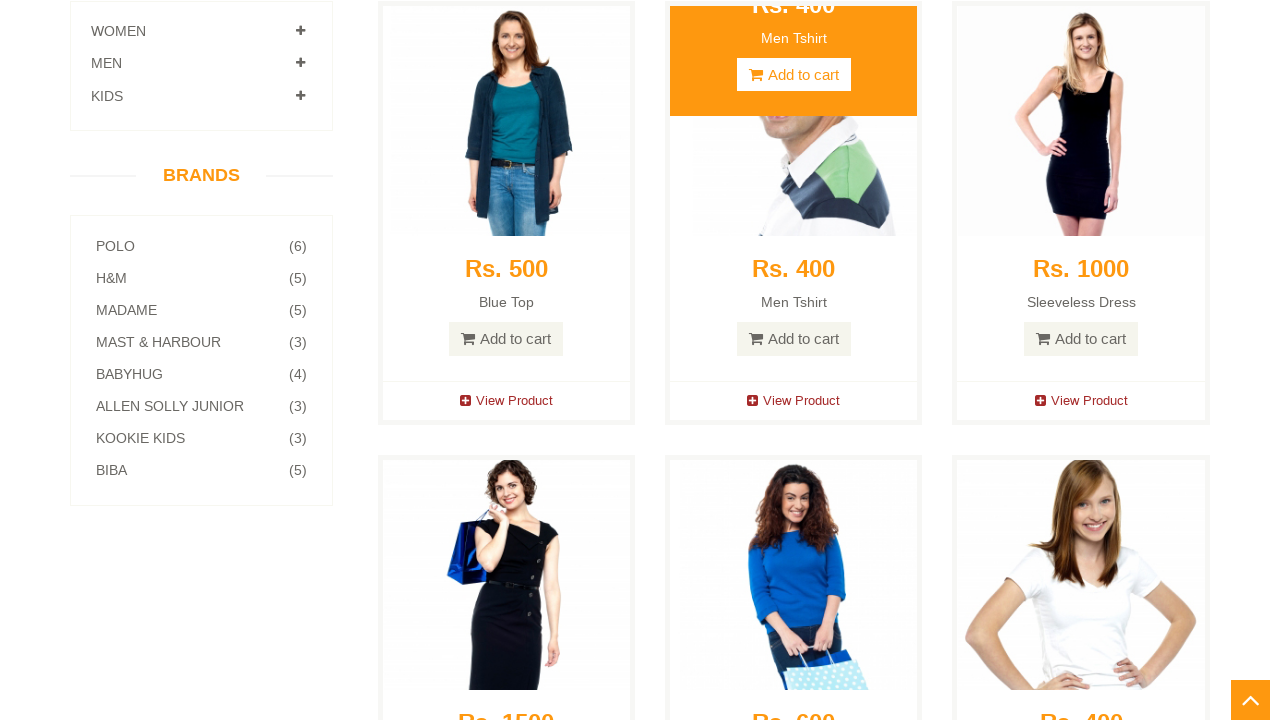

Clicked add to cart button for second product at (794, 361) on .features_items .col-sm-4:nth-child(4) .add-to-cart
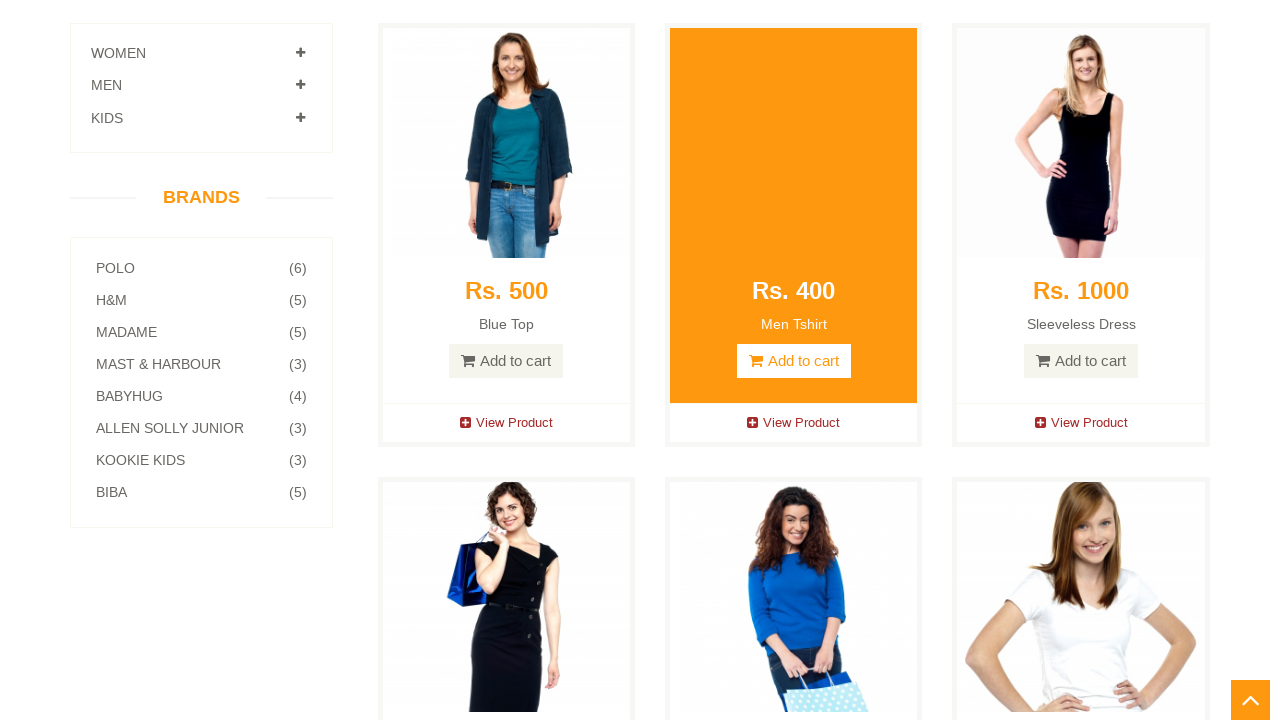

Clicked View Cart link at (640, 242) on text="View Cart"
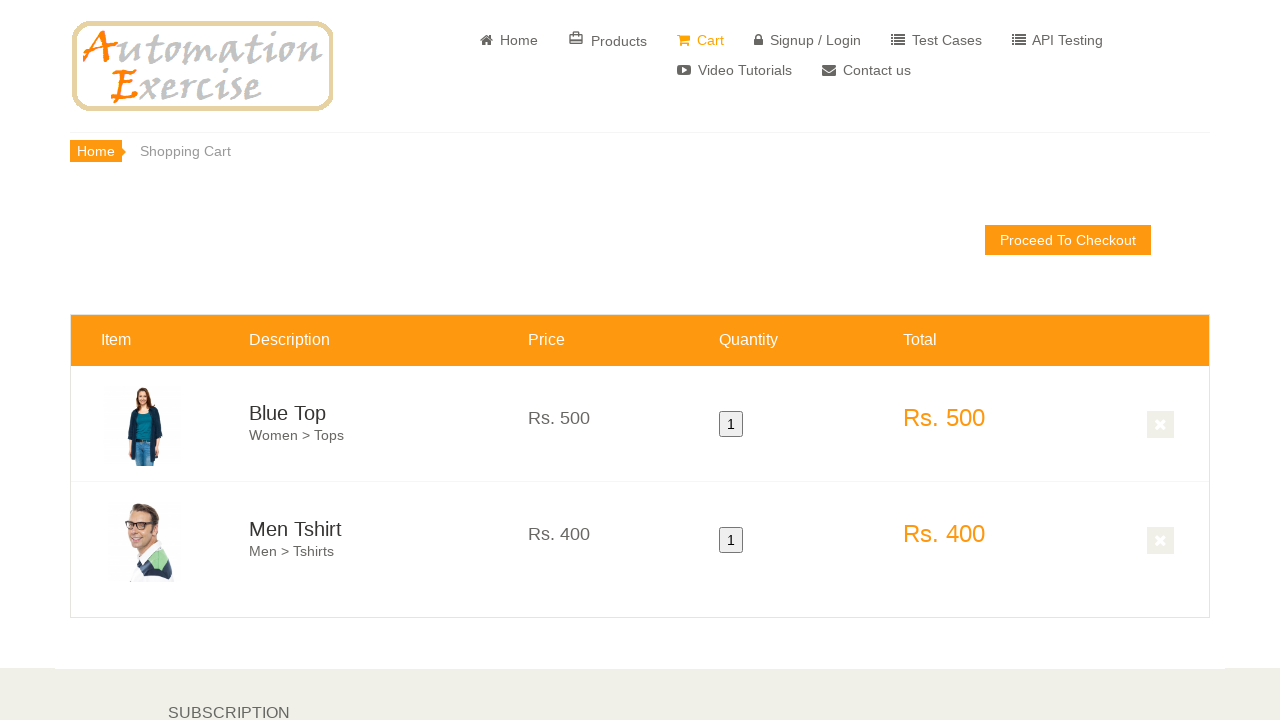

Waited for cart page to load
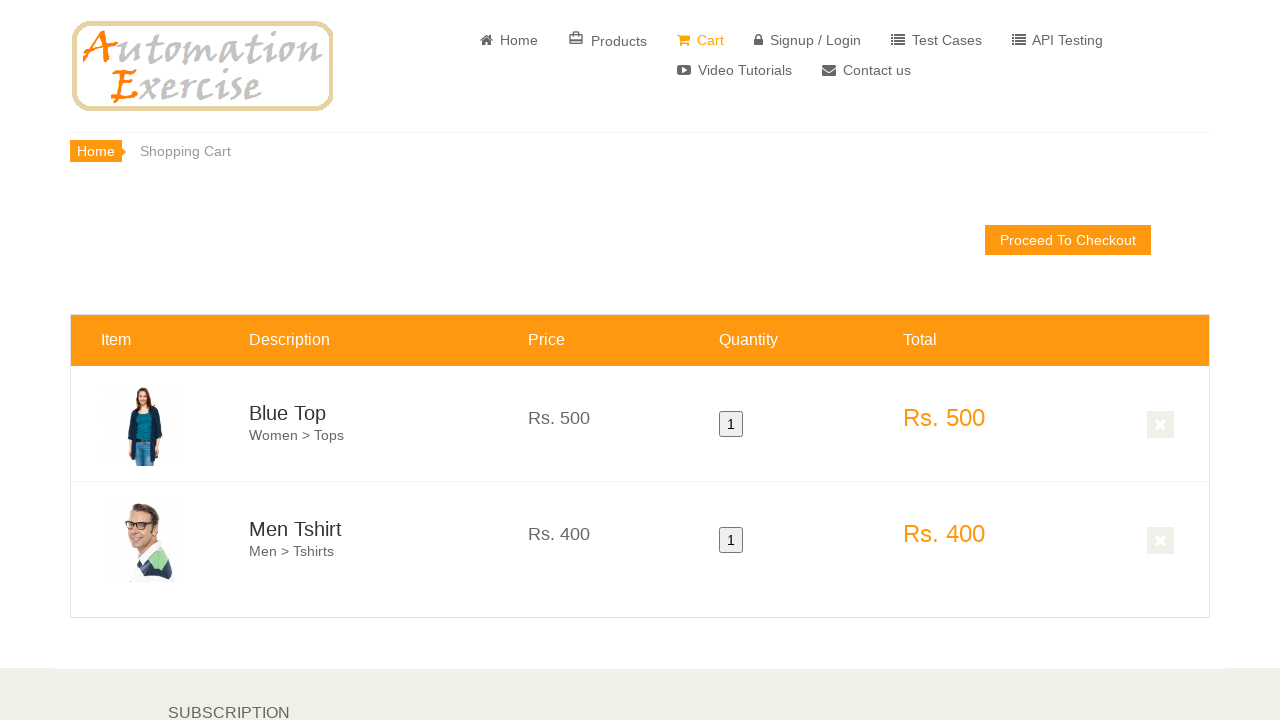

Clicked delete button to remove first product from cart at (1161, 425) on .cart_quantity_delete:first-child
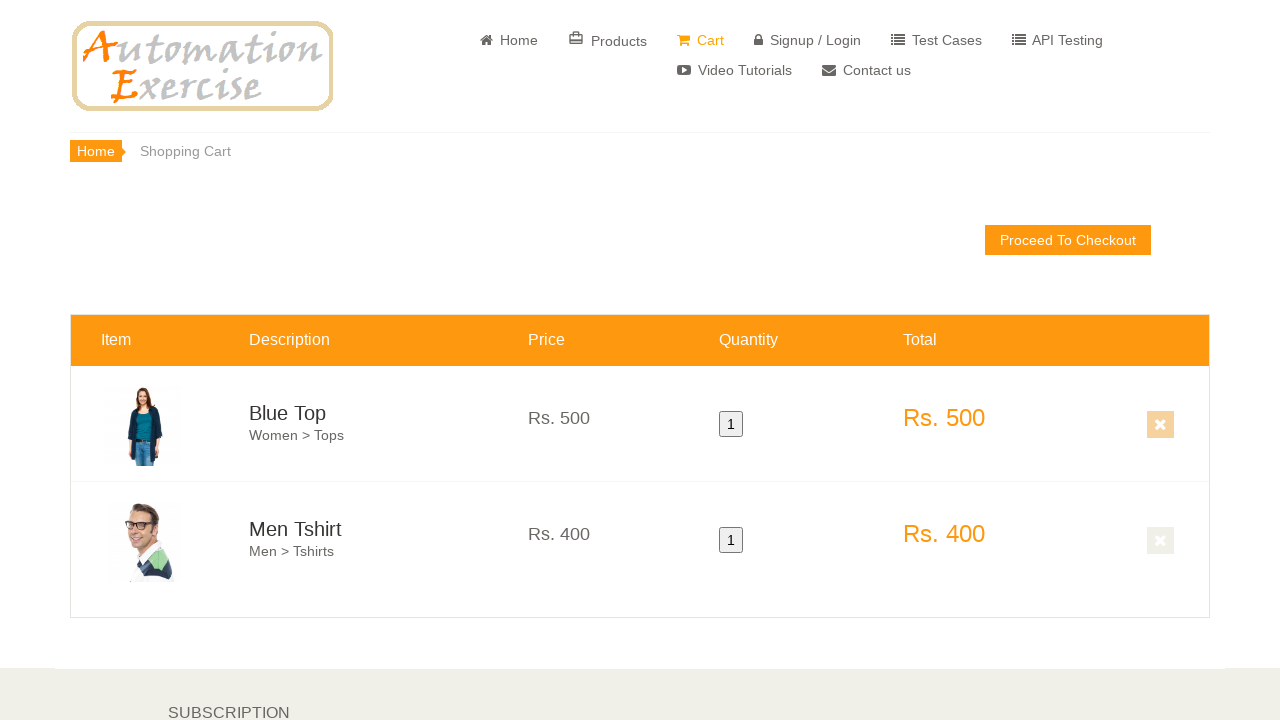

Reloaded page to verify product removal
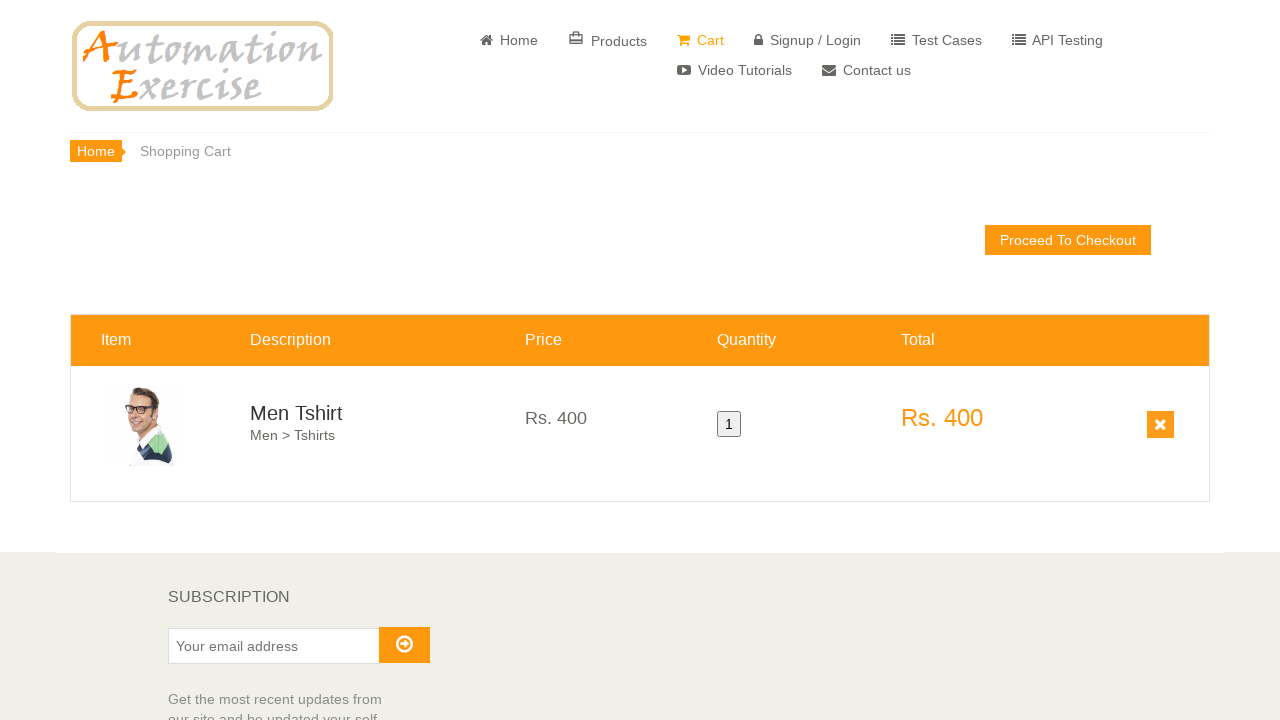

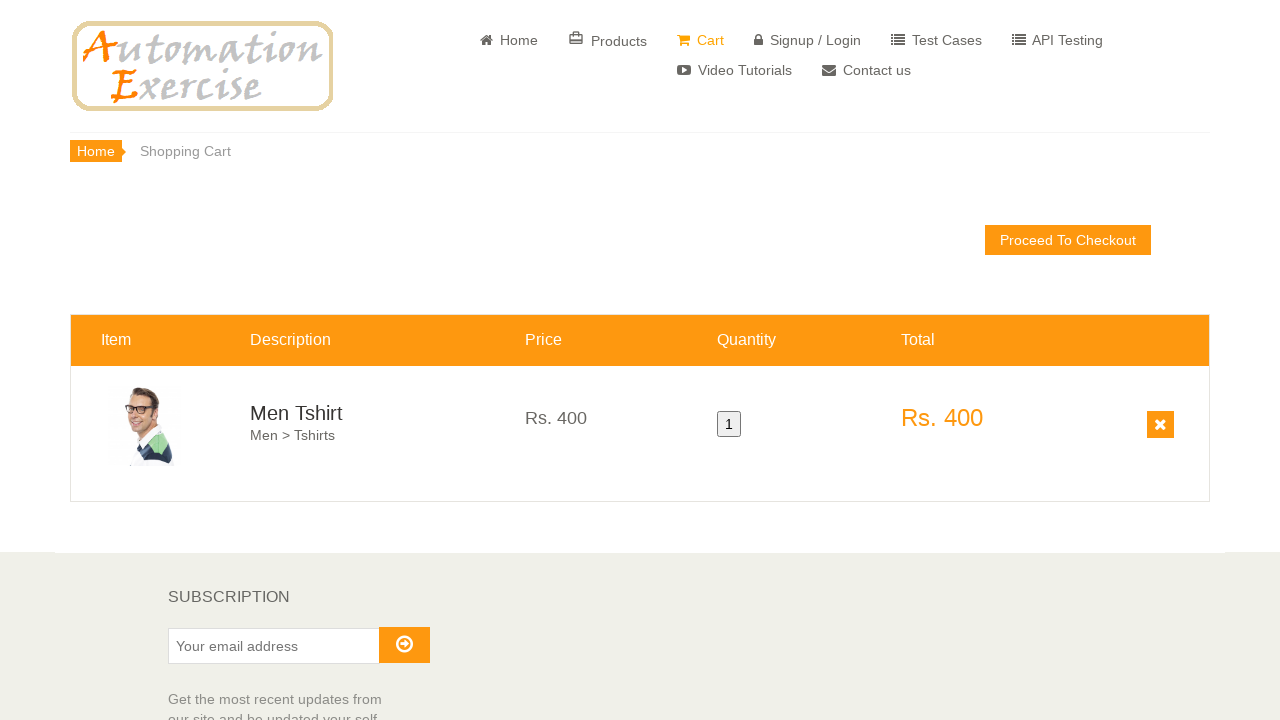